Tests the doctor search functionality on a Tunisian medical directory by selecting a medical specialty from the dropdown and submitting the search form to view results.

Starting URL: https://tunisie-medicale.com/index.php/docteur

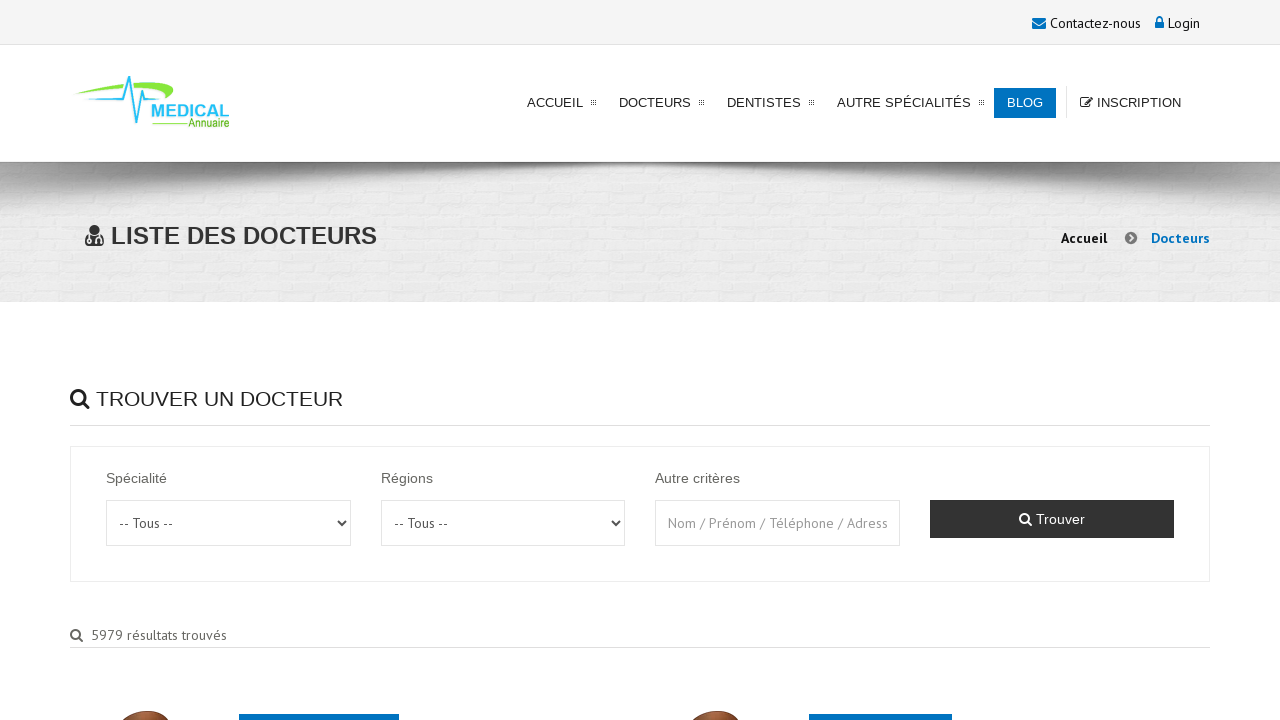

Waited for specialty dropdown to load
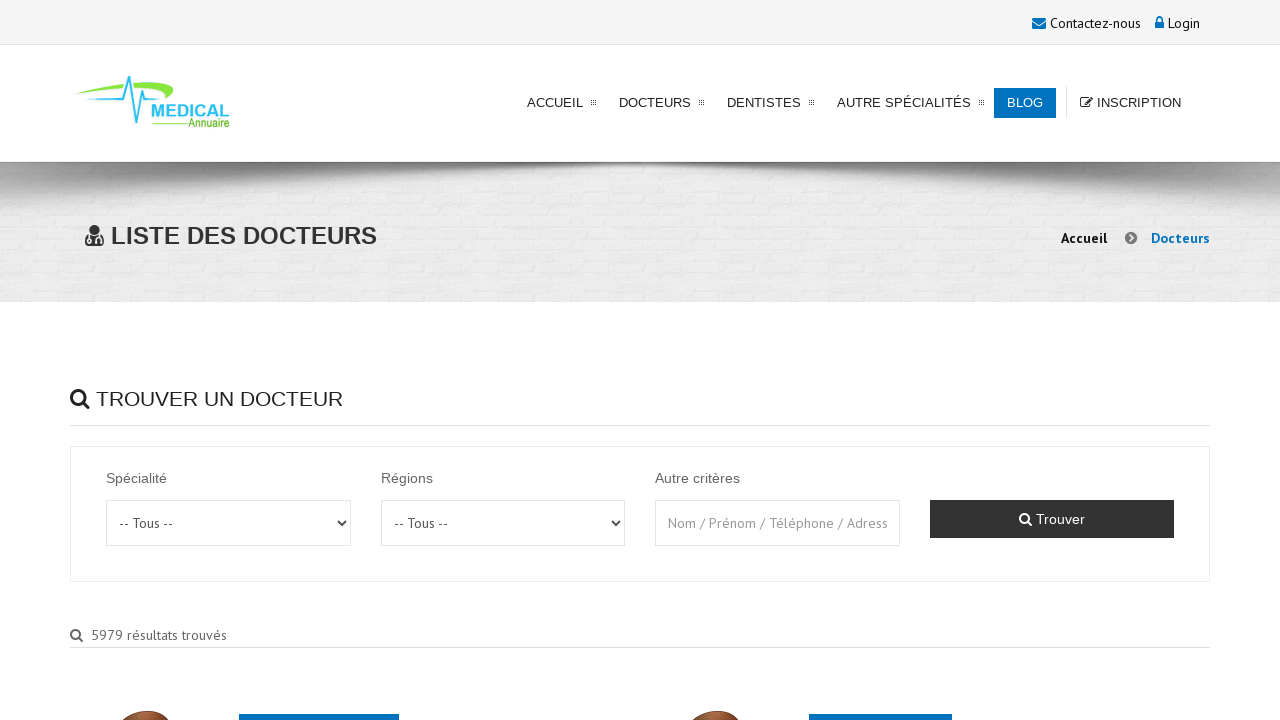

Selected 'Cardiologie' from specialty dropdown on #speciality
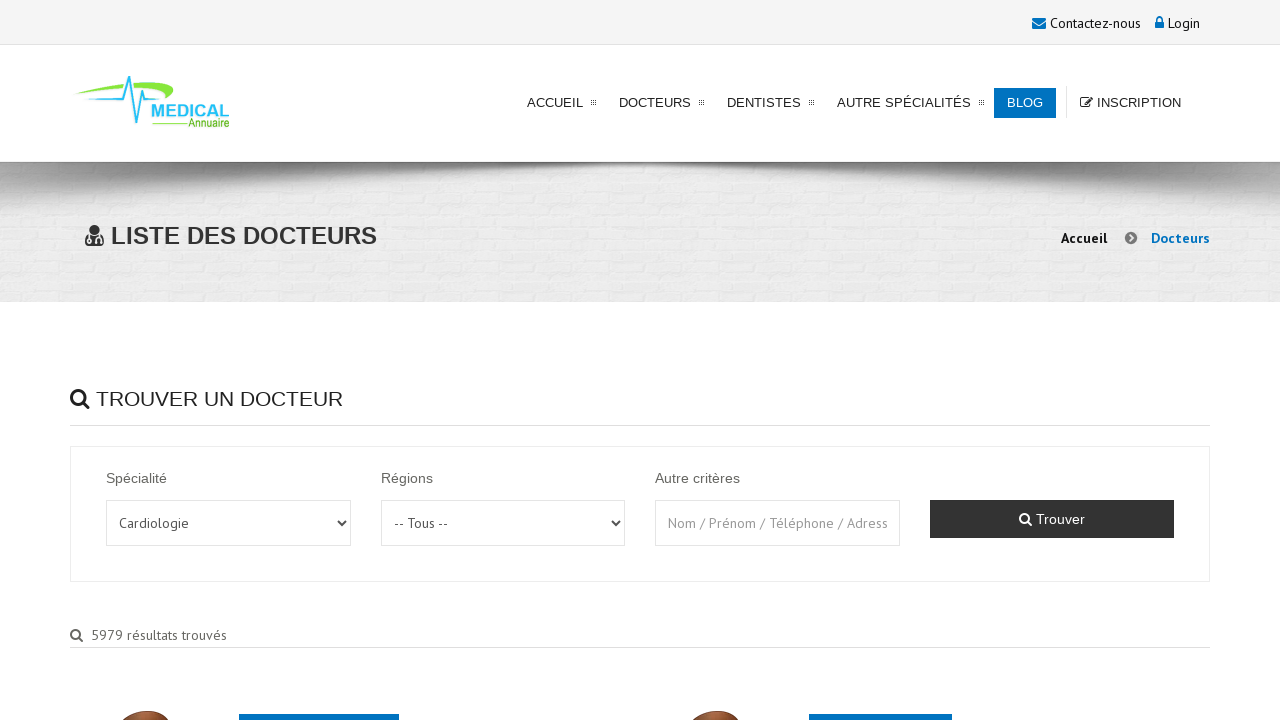

Clicked search submit button at (1052, 519) on .btn.btn-dark.btn-block
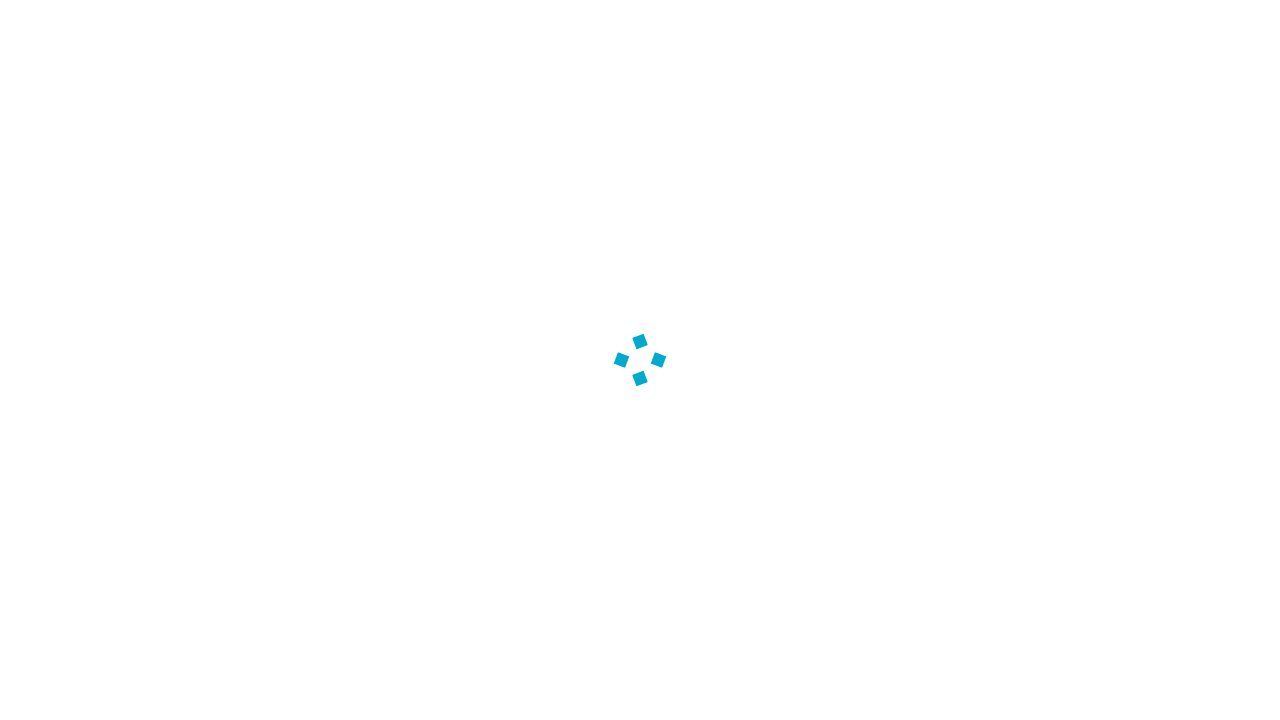

Search results loaded successfully
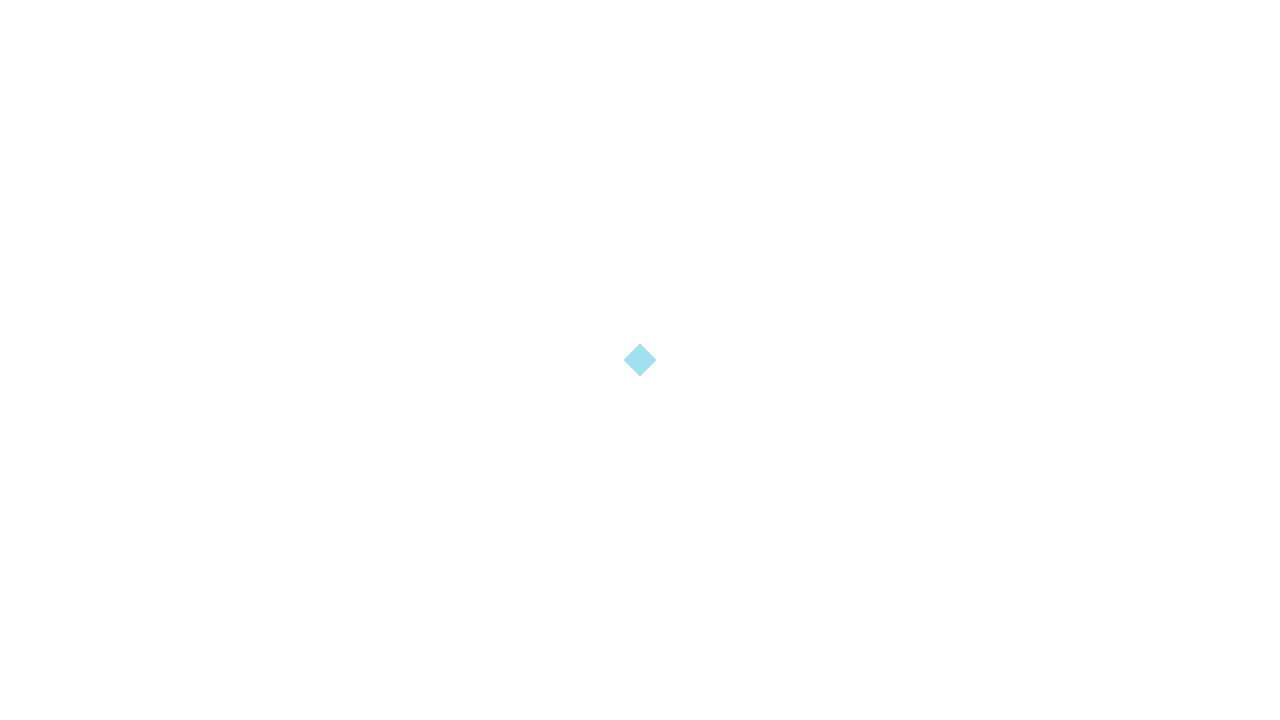

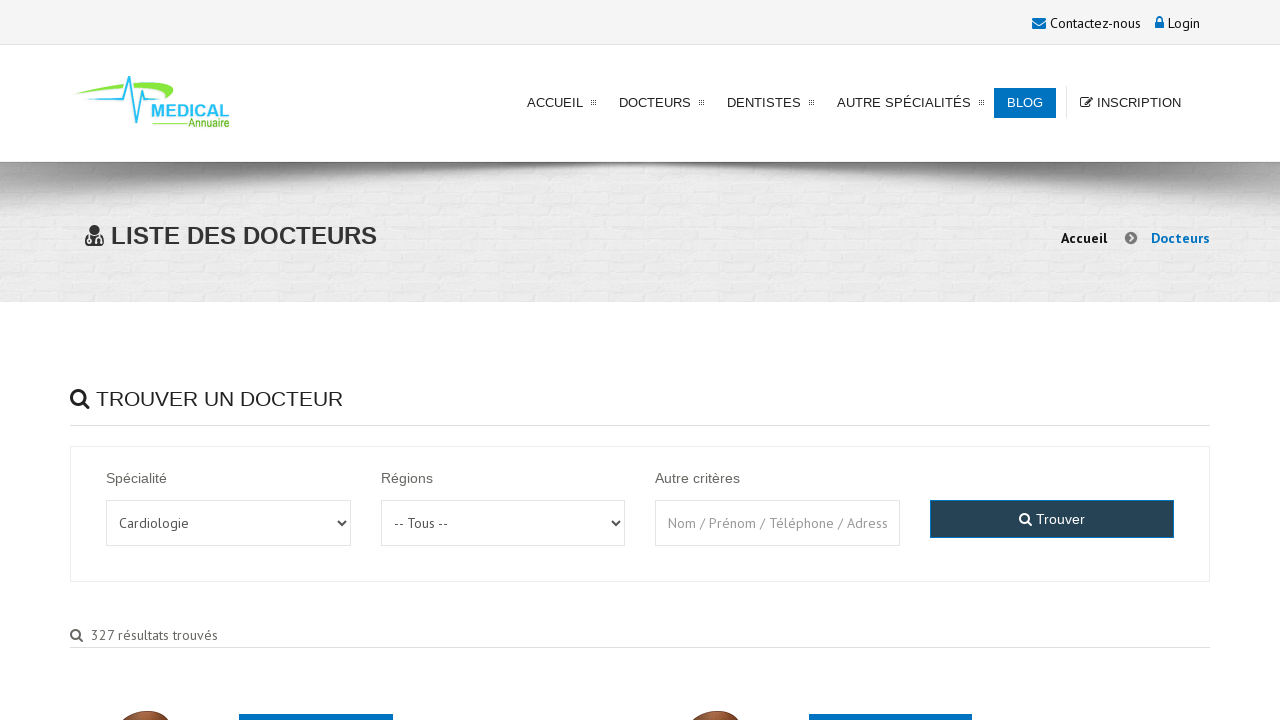